Tests AJAX content loading by clicking a button and waiting for dynamic text changes from "HELLO!" to "I'm late!"

Starting URL: https://v1.training-support.net/selenium/ajax

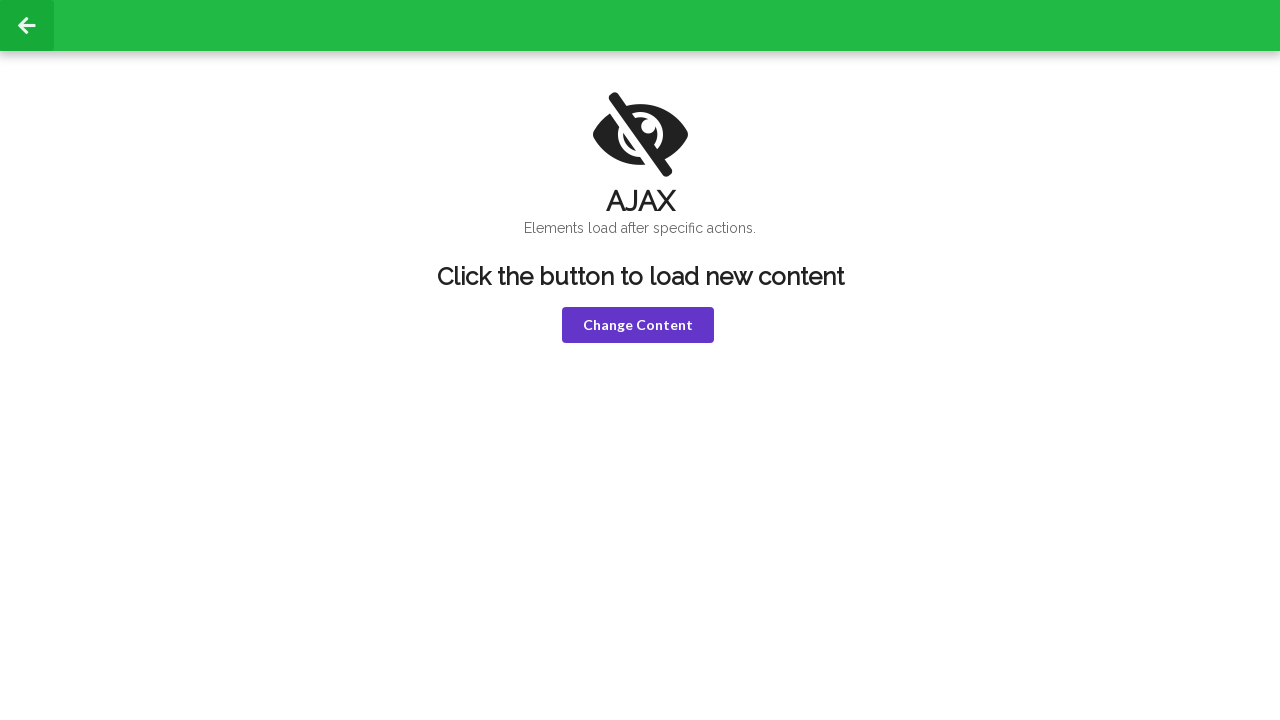

Navigated to AJAX training page
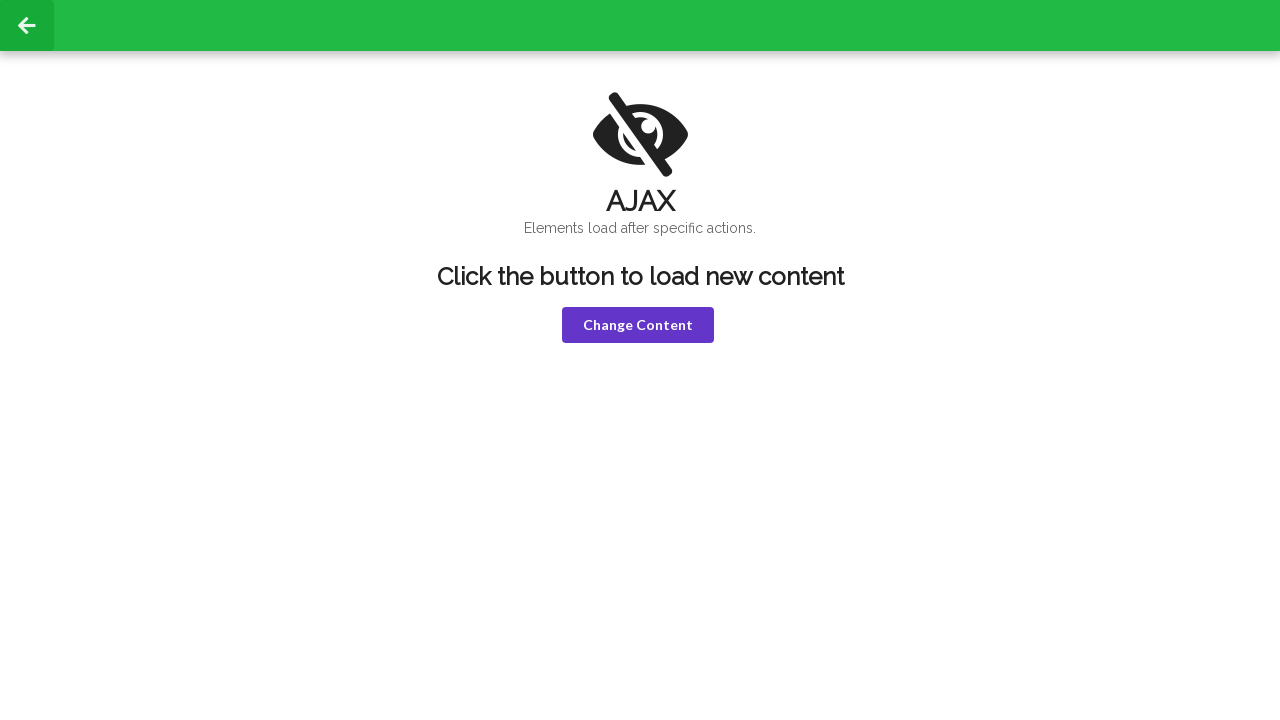

Clicked 'Change content' button to trigger AJAX request at (638, 325) on xpath=/html/body/div[2]/div/div[2]/button
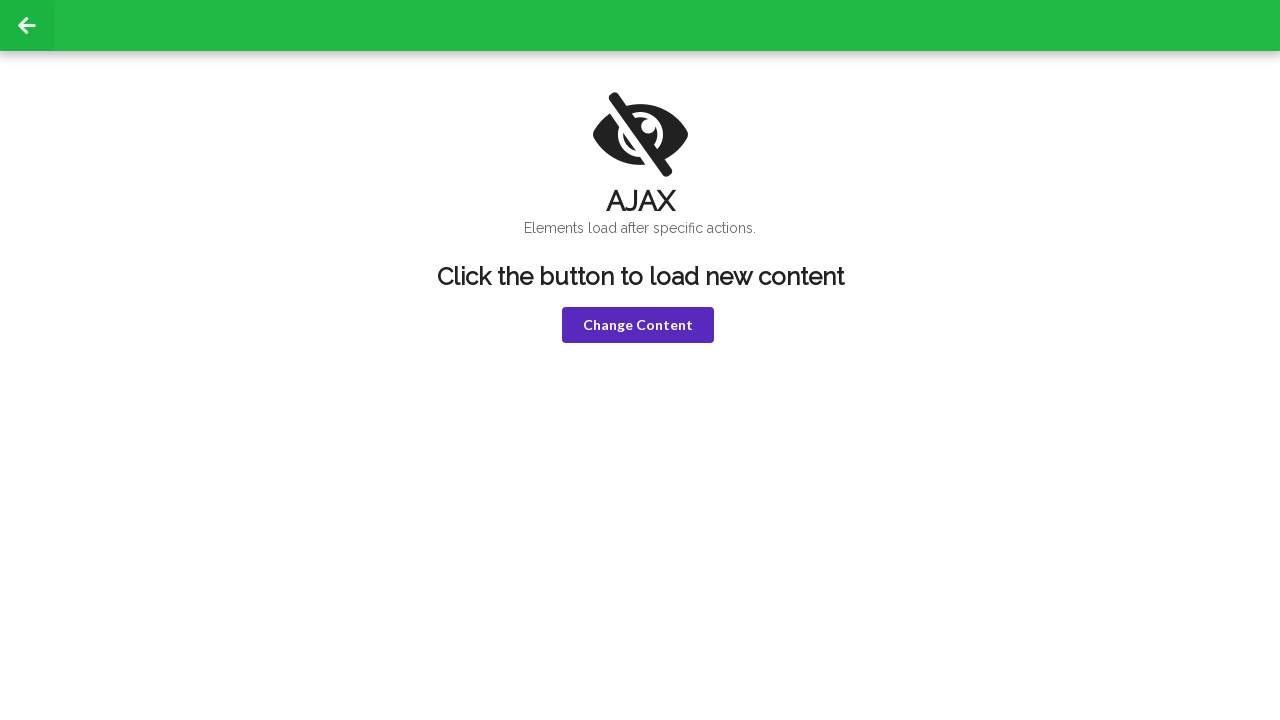

Waited for dynamic content to change to 'HELLO!'
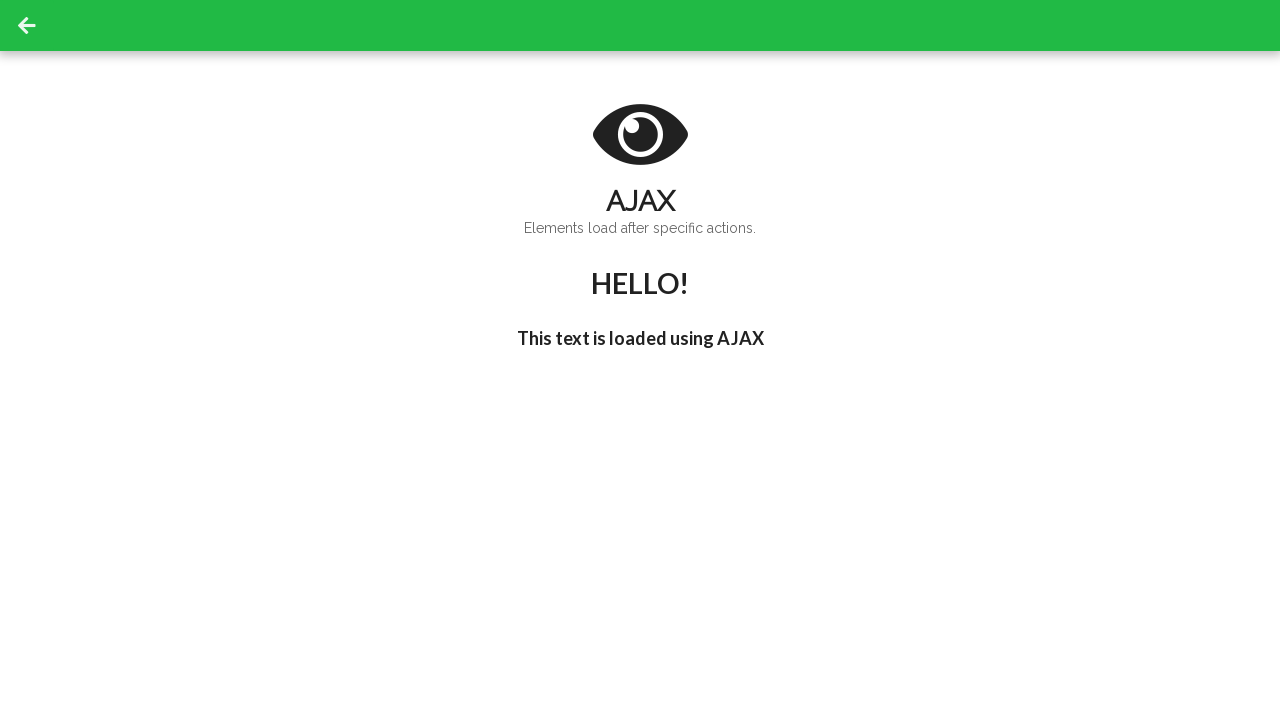

Waited for dynamic content to change to "I'm late!"
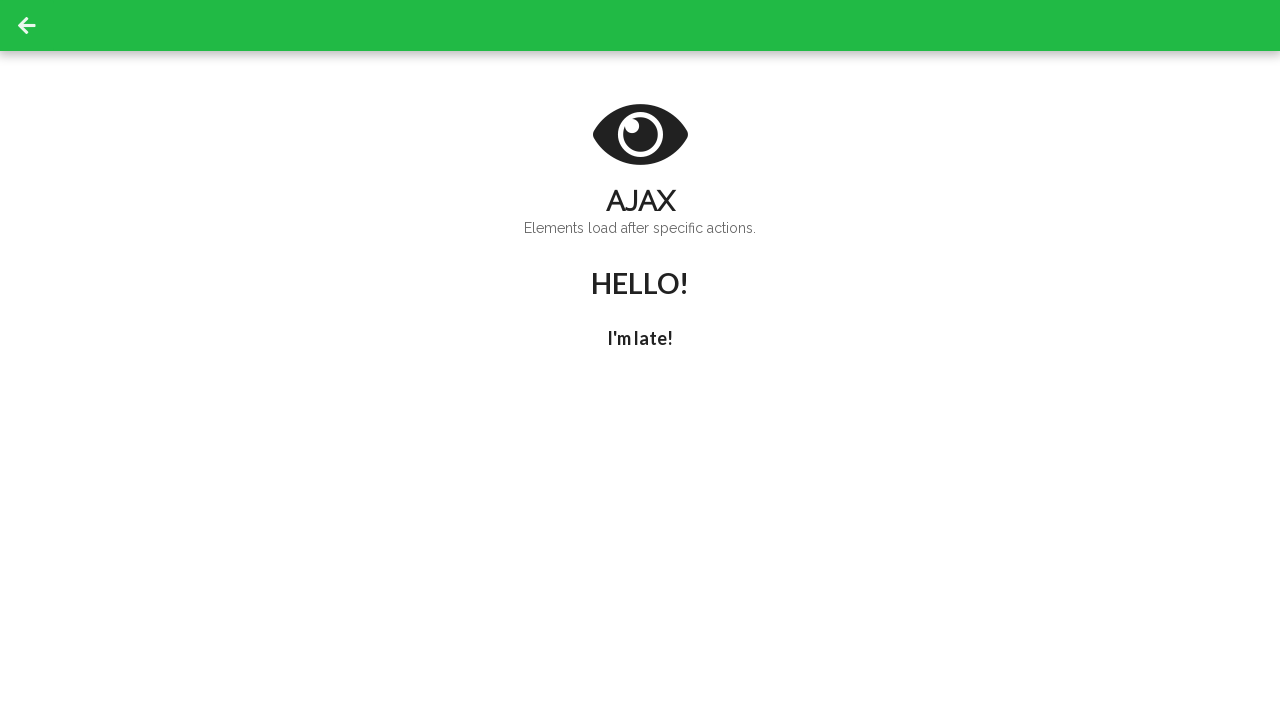

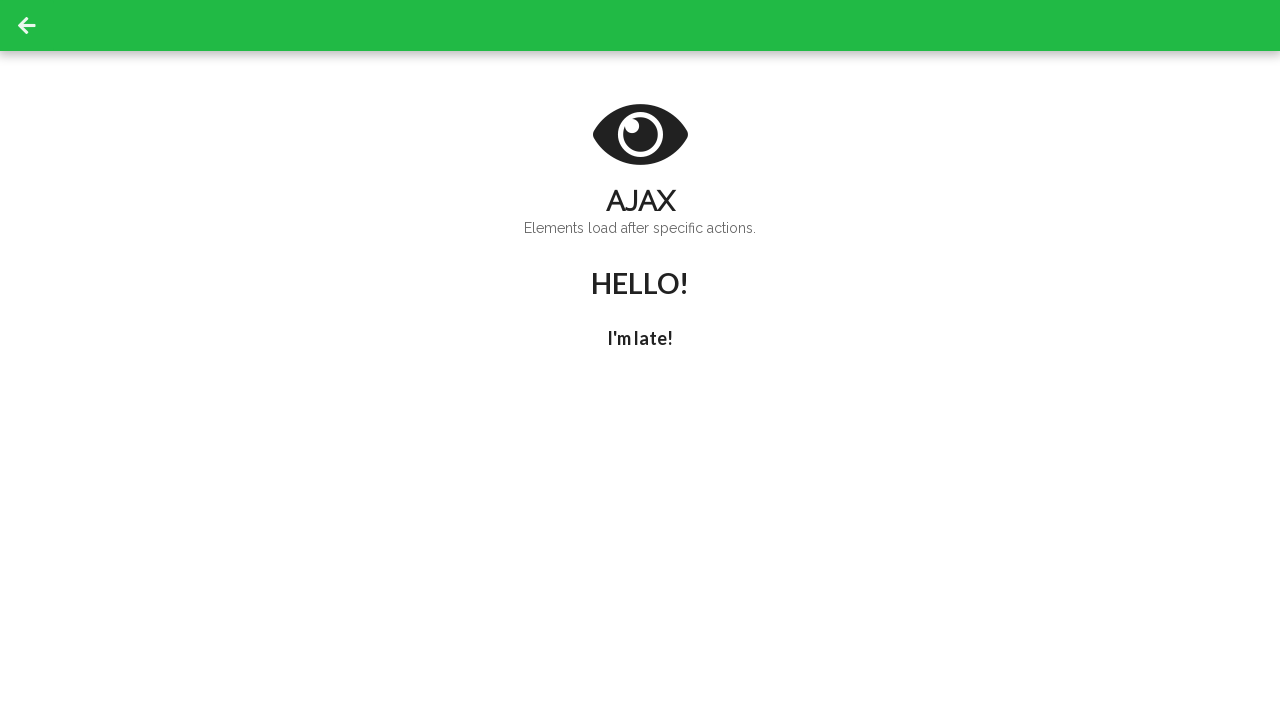